Tests alert handling functionality by navigating through dropdown menus, triggering an alert box, and dismissing it

Starting URL: https://demo.automationtesting.in/FileUpload.html

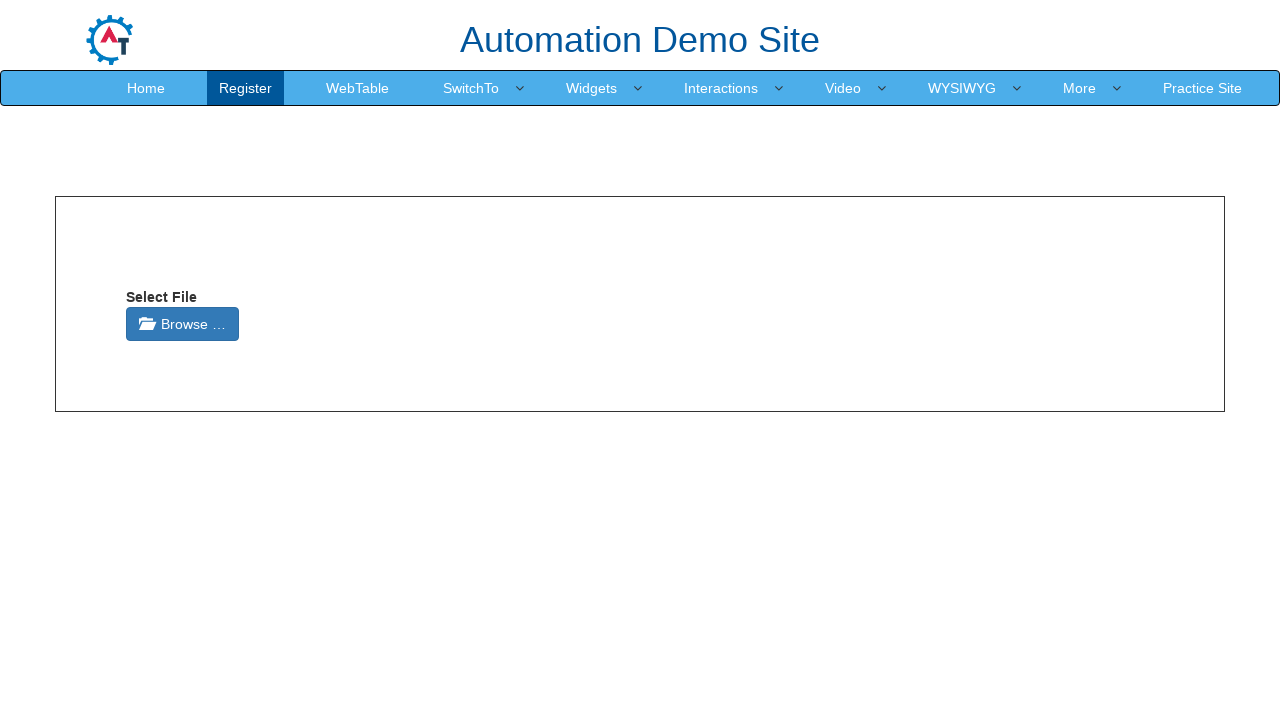

Clicked dropdown toggle to open menu at (471, 88) on a.dropdown-toggle
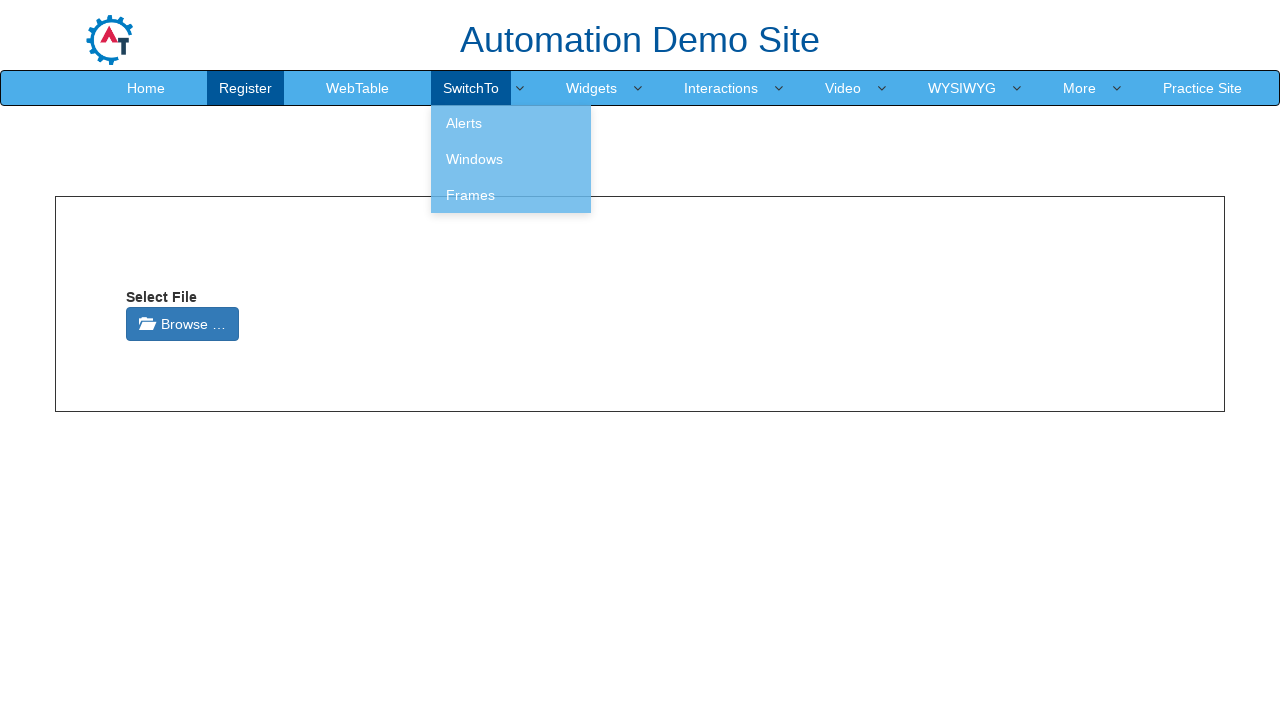

Clicked white colored link option from dropdown menu at (511, 123) on a[style='color: white']
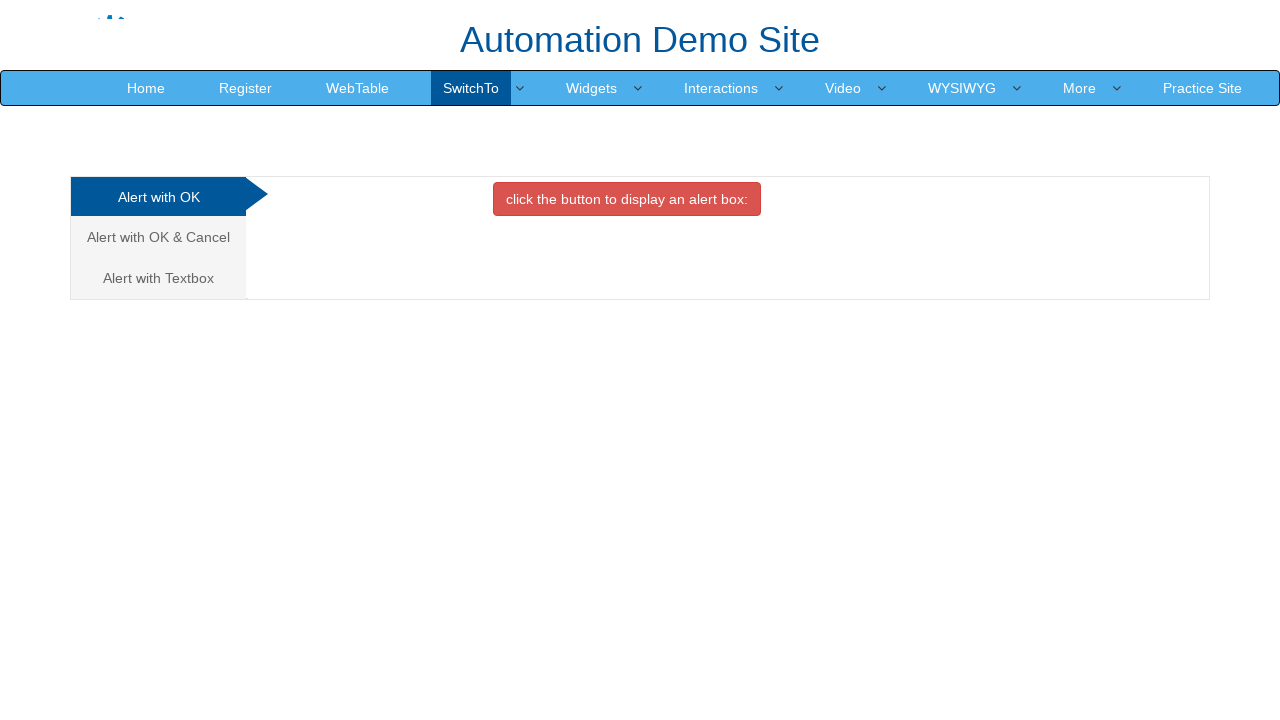

Clicked danger button at (627, 199) on button.btn.btn-danger
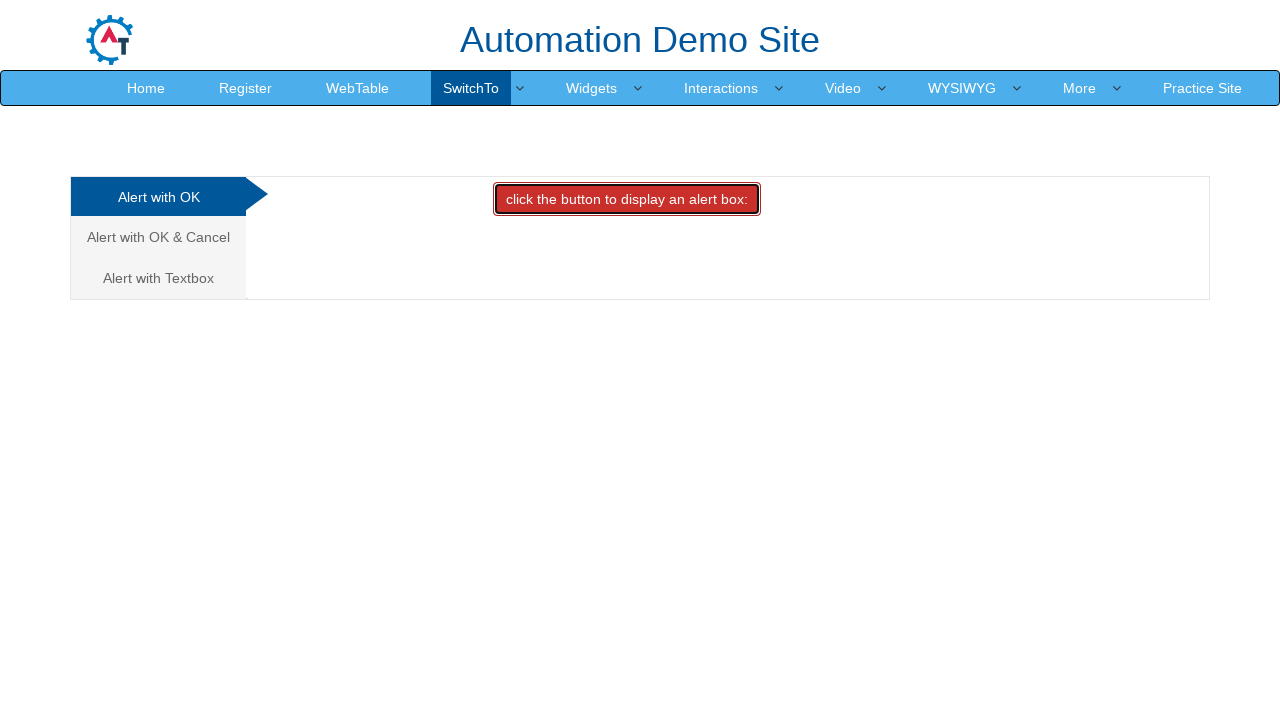

Clicked button to trigger alert box at (627, 199) on button[onclick='alertbox()']
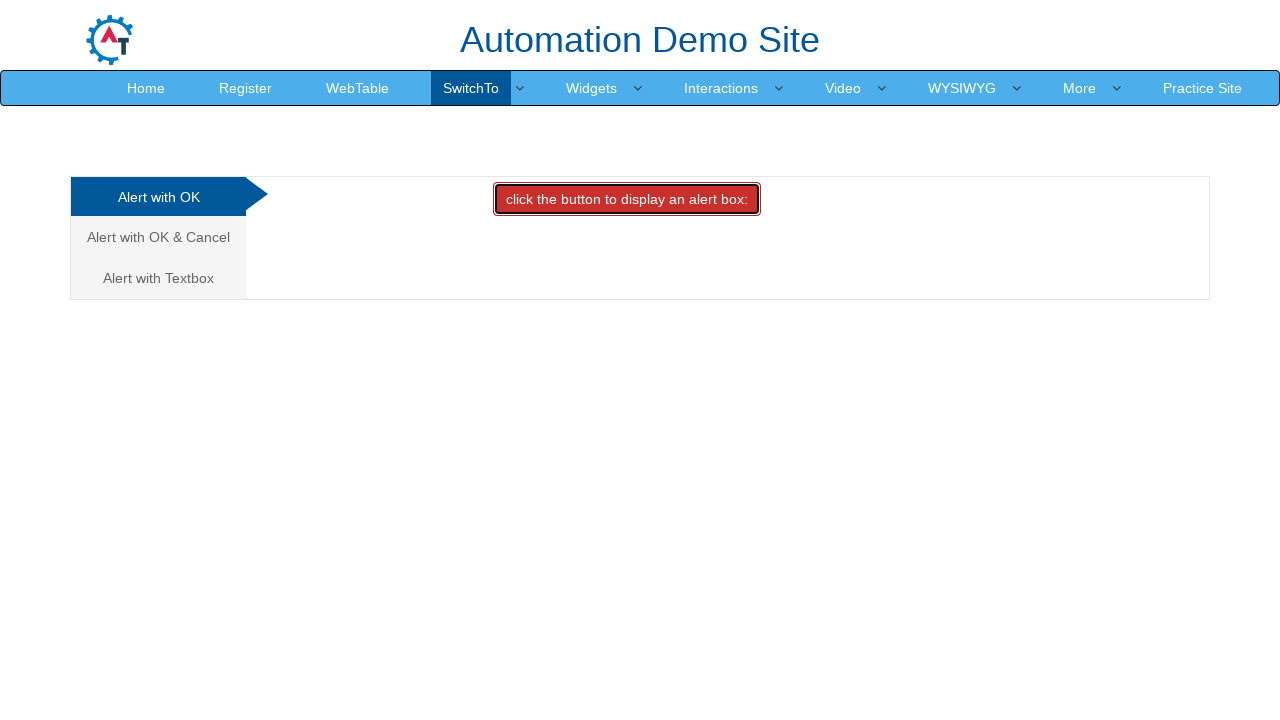

Set up dialog handler to dismiss alert
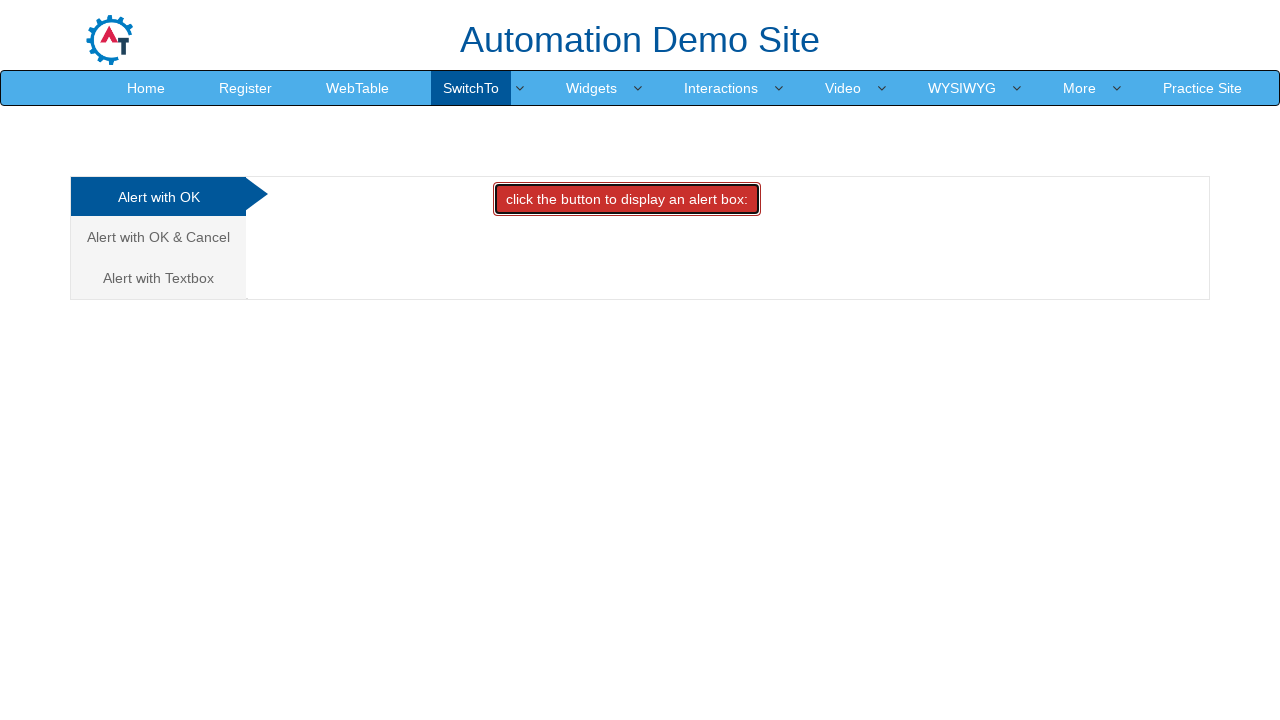

Waited for dialog handling to complete
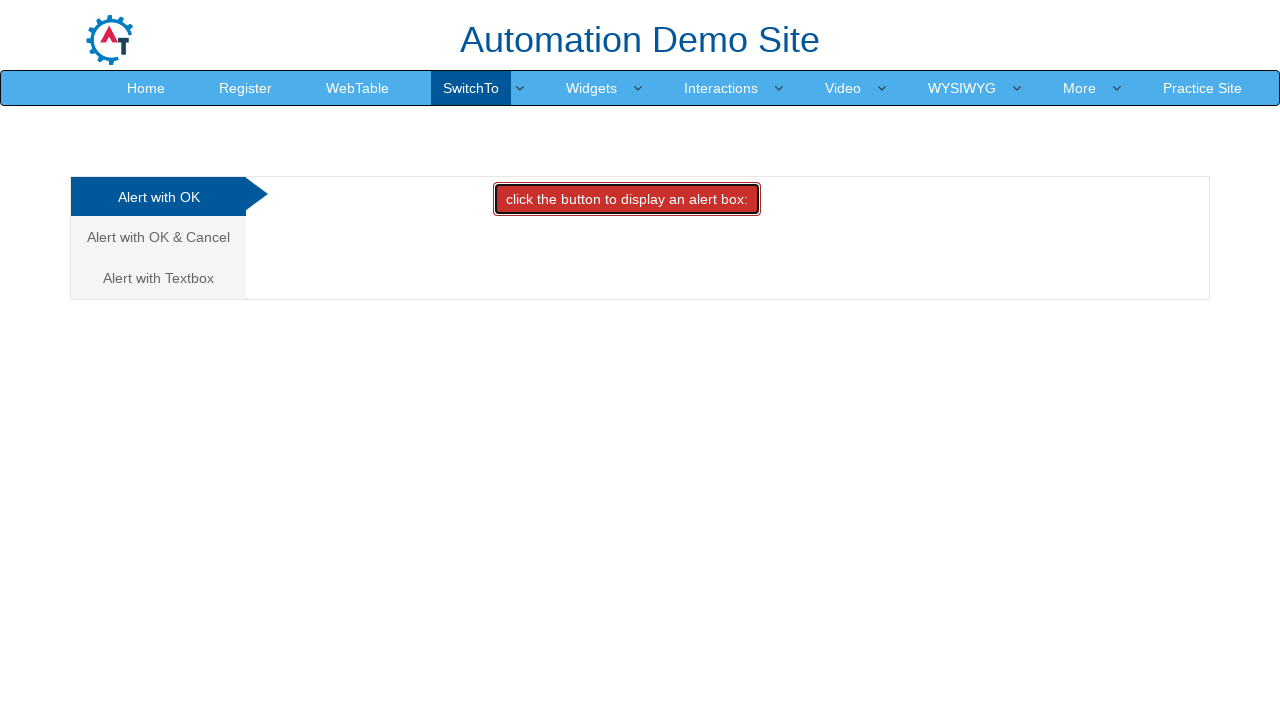

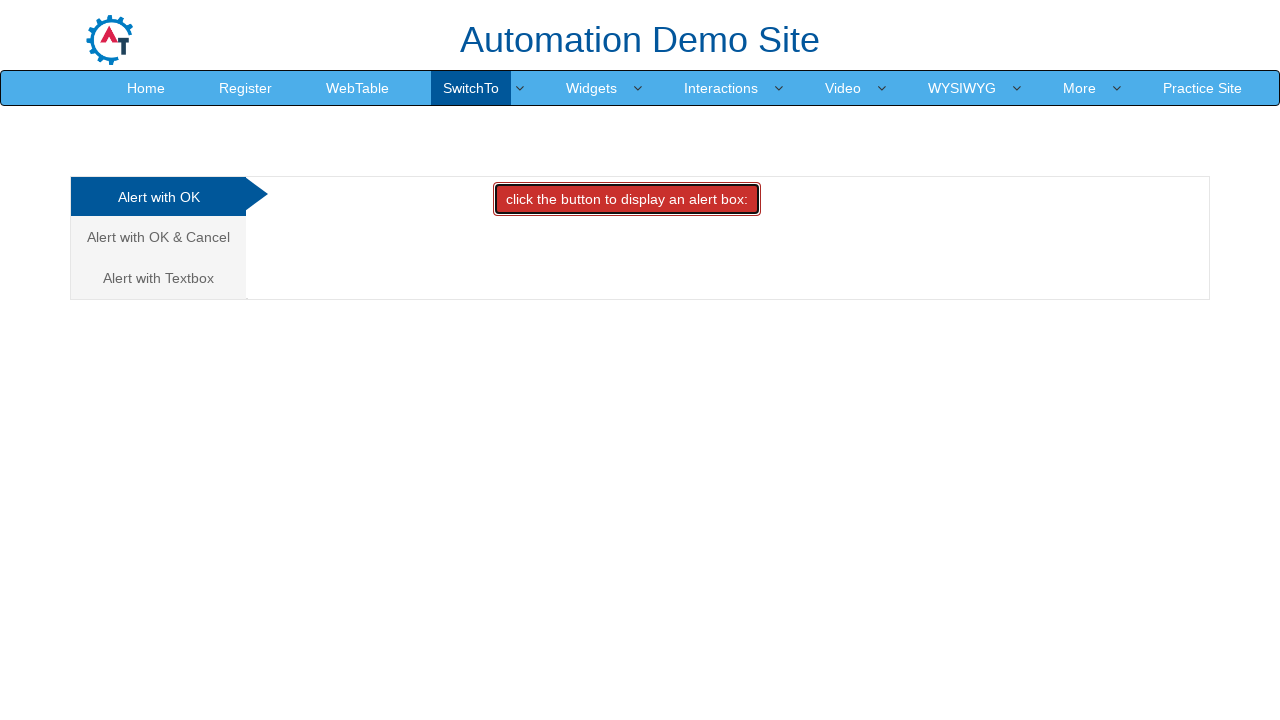